Navigates to a Selenium practice site, clicks a radio button for magazines, and selects "Grid" from a dropdown menu

Starting URL: https://chandanachaitanya.github.io/selenium-practice-site/

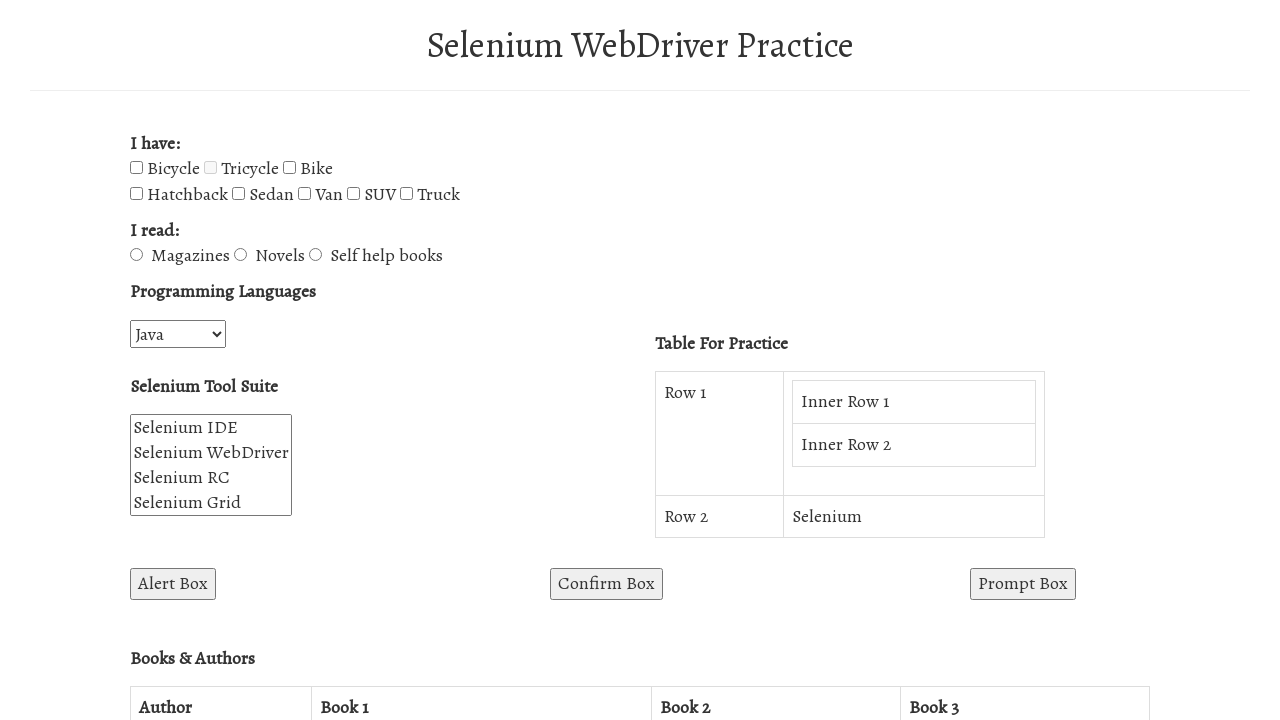

Navigated to Selenium practice site
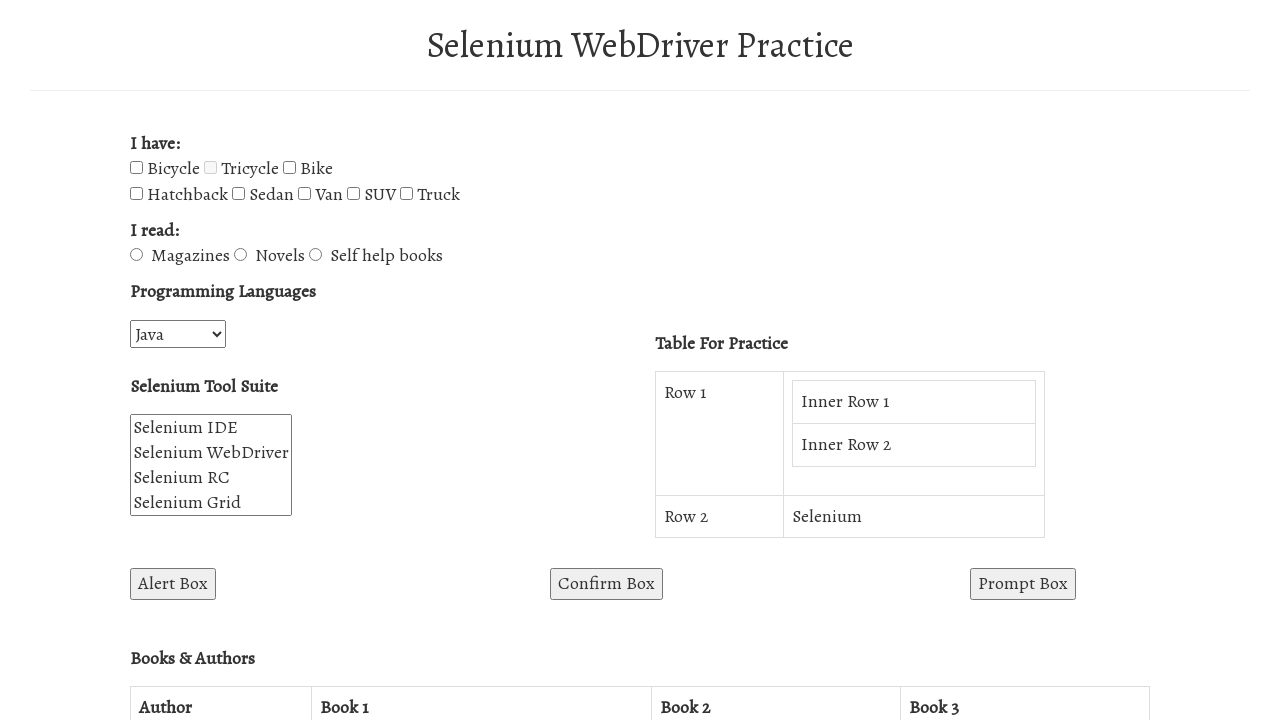

Clicked the magazines radio button at (136, 255) on #magazines-radio-btn
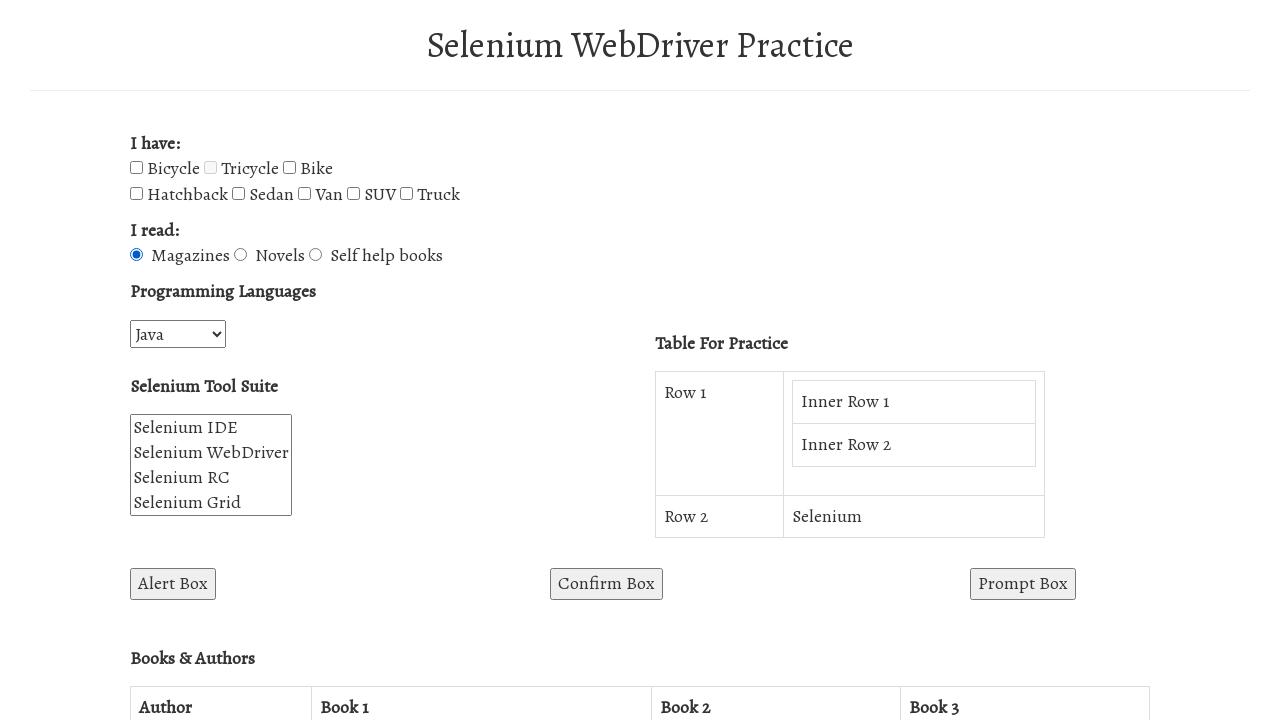

Selected 'Grid' from the Selenium Suite dropdown menu on #selenium_suite
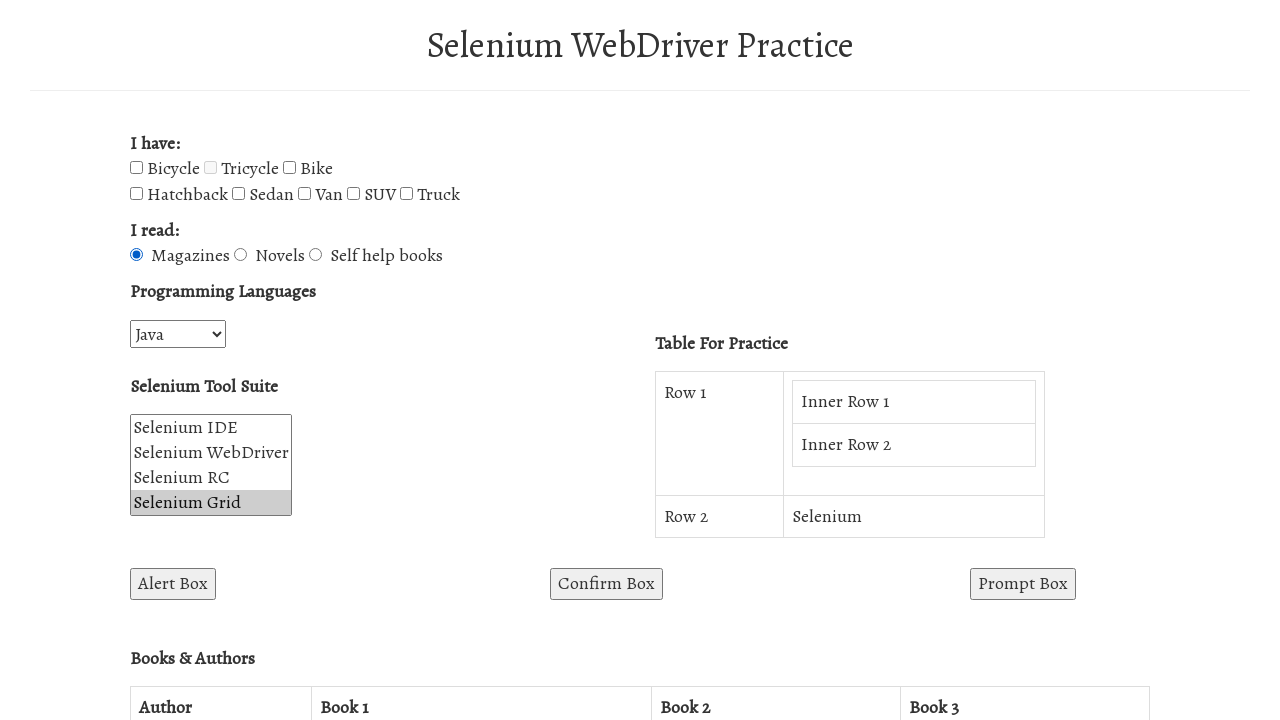

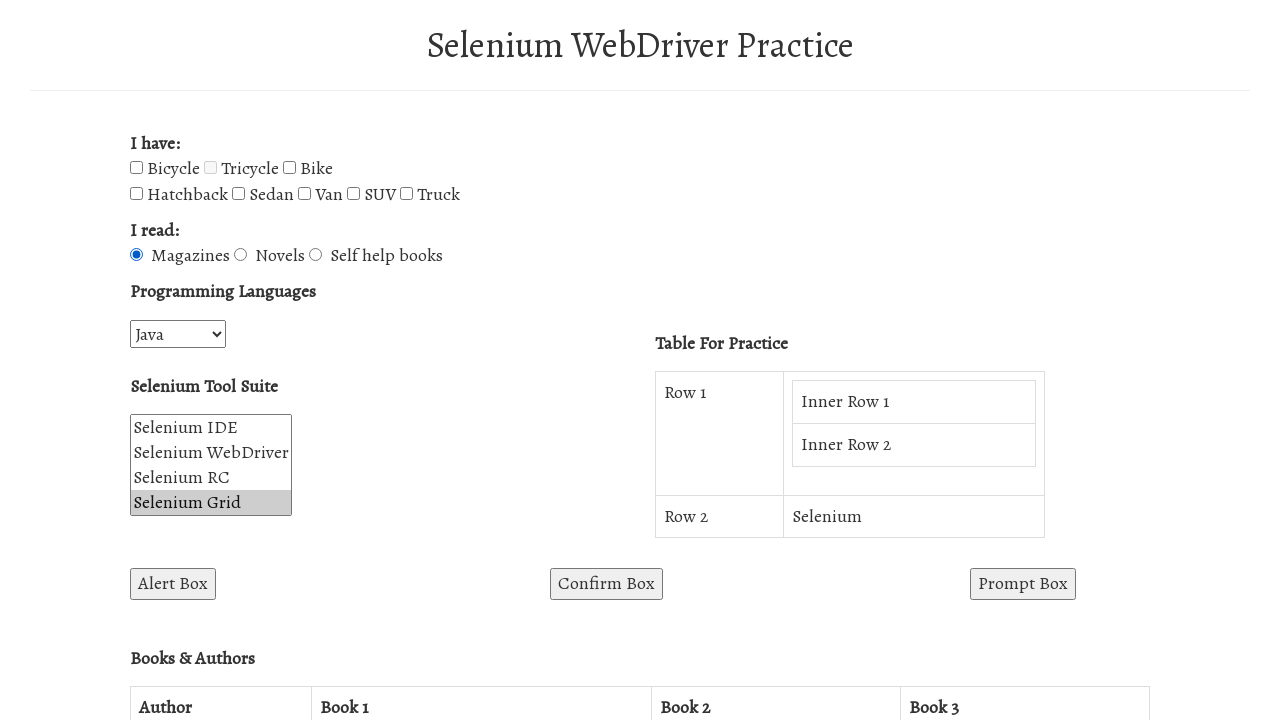